Navigates to Maximum.md and clicks on regulations link

Starting URL: https://maximum.md/ro/

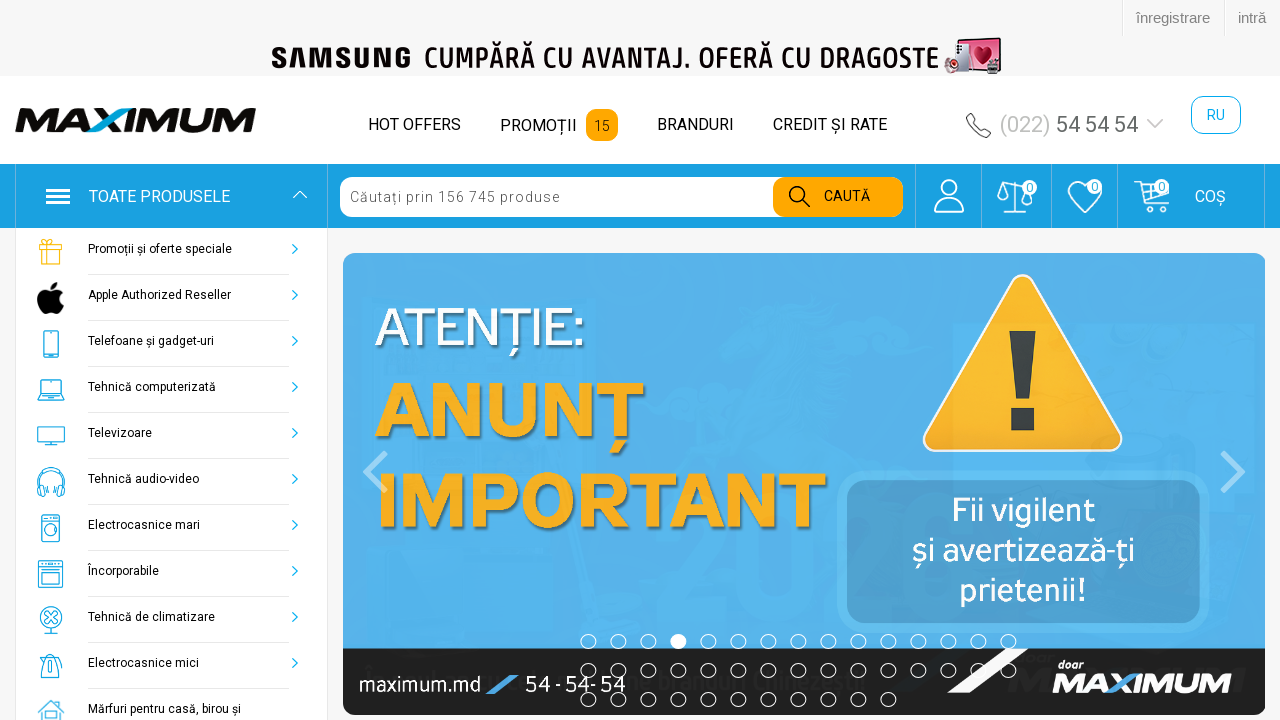

Clicked on regulations link containing 'Regulamentul' at (800, 360) on text=/Regulamentul/
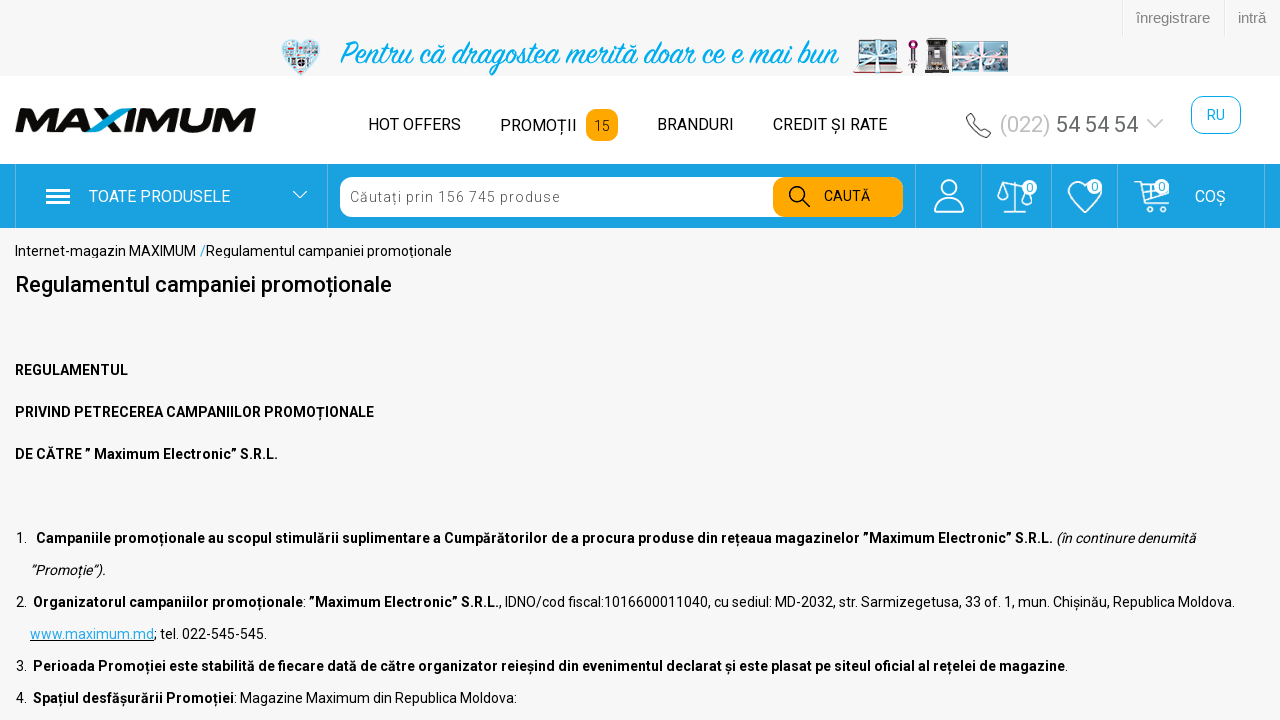

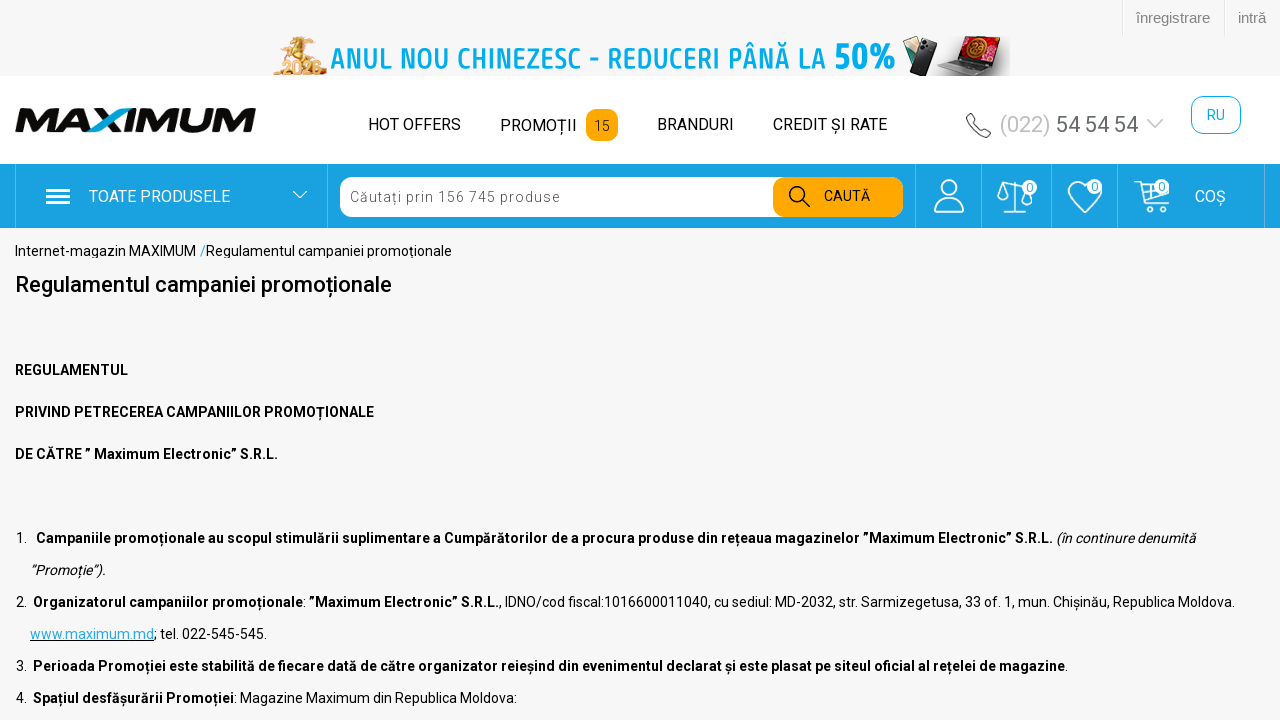